Tests user login functionality by entering credentials and verifying successful login

Starting URL: https://lkmdemoaut.accenture.com/TestMeApp/fetchcat.htm

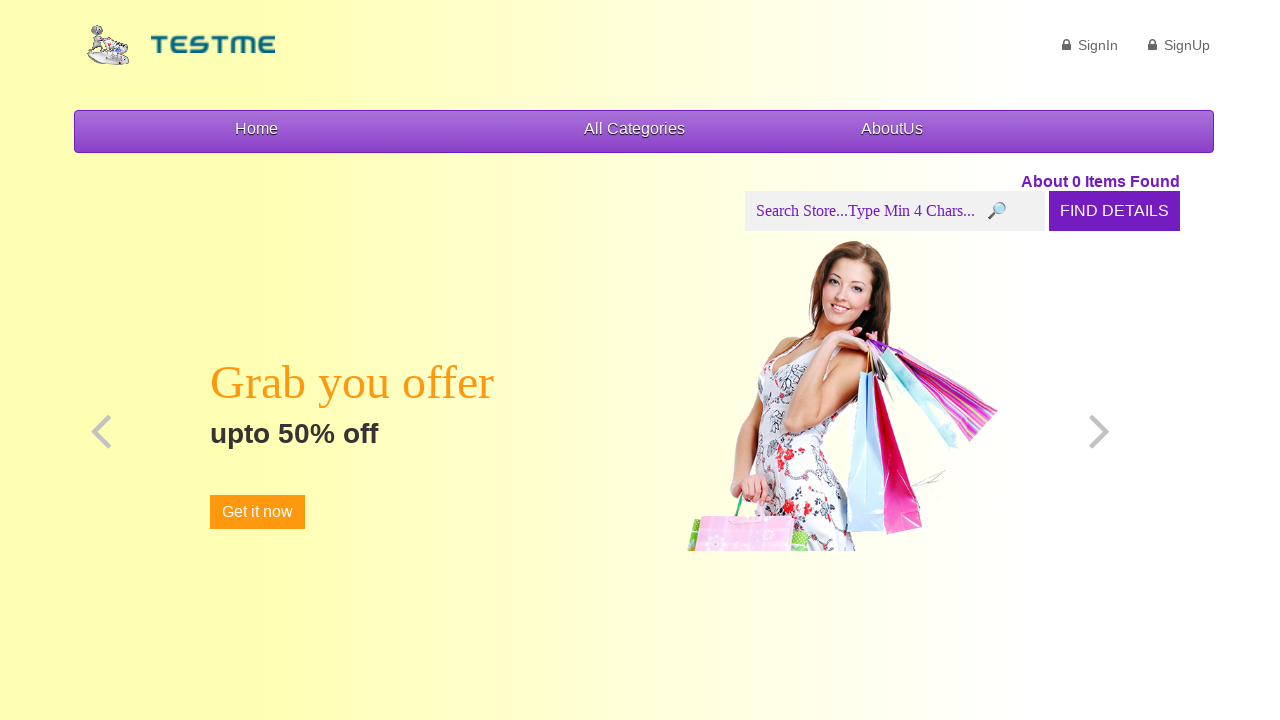

Clicked SignIn link at (1090, 45) on a:text('SignIn')
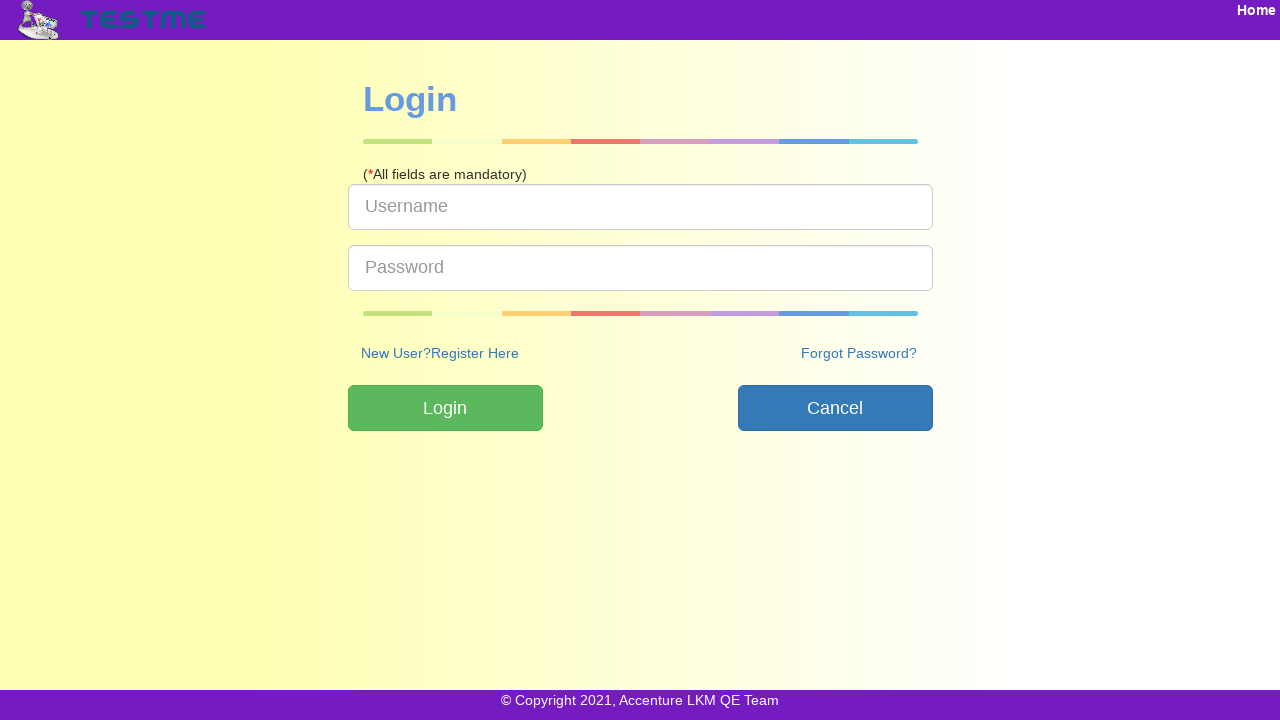

Entered username 'testuser892' on input[name='userName']
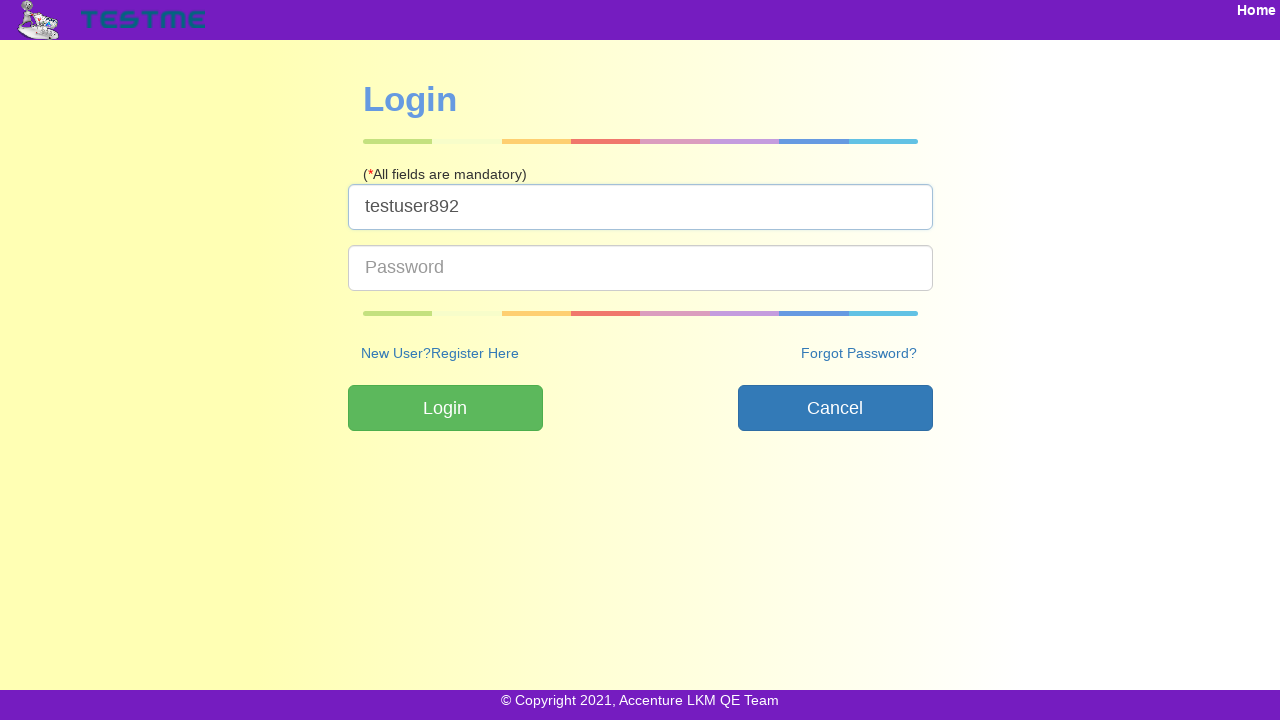

Entered password on input[name='password']
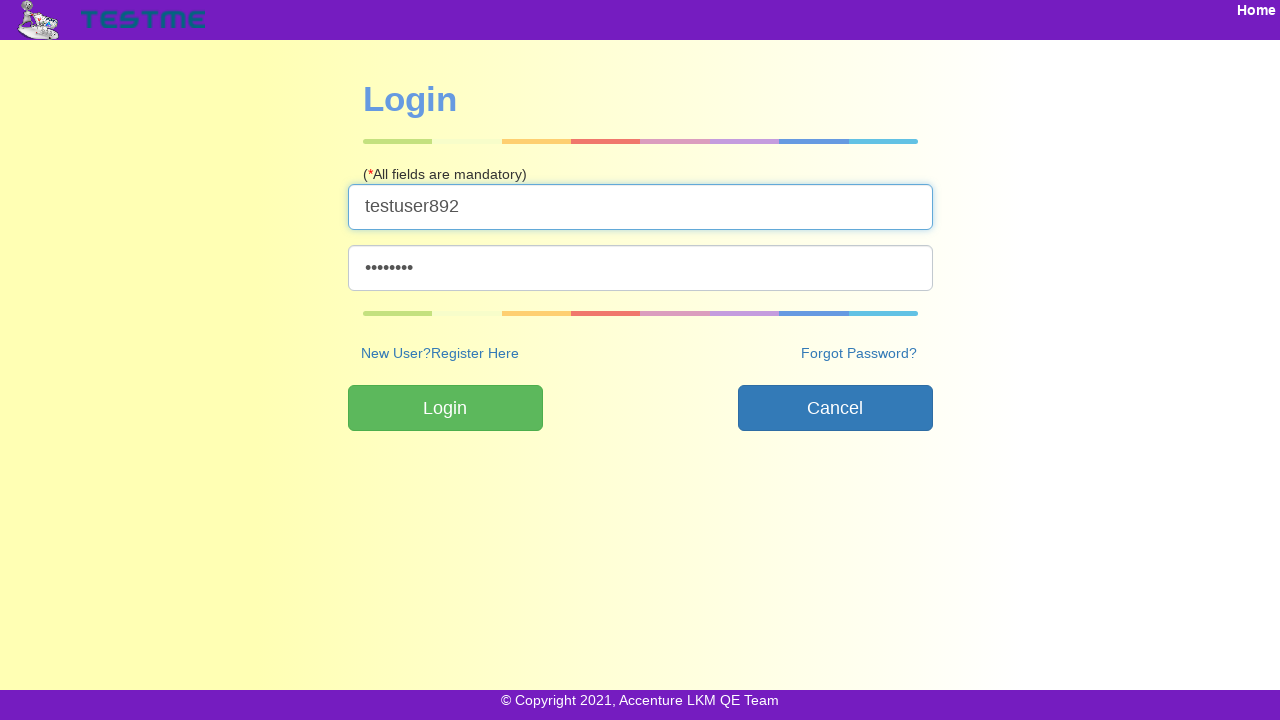

Clicked Login button to submit credentials at (445, 408) on input[name='Login']
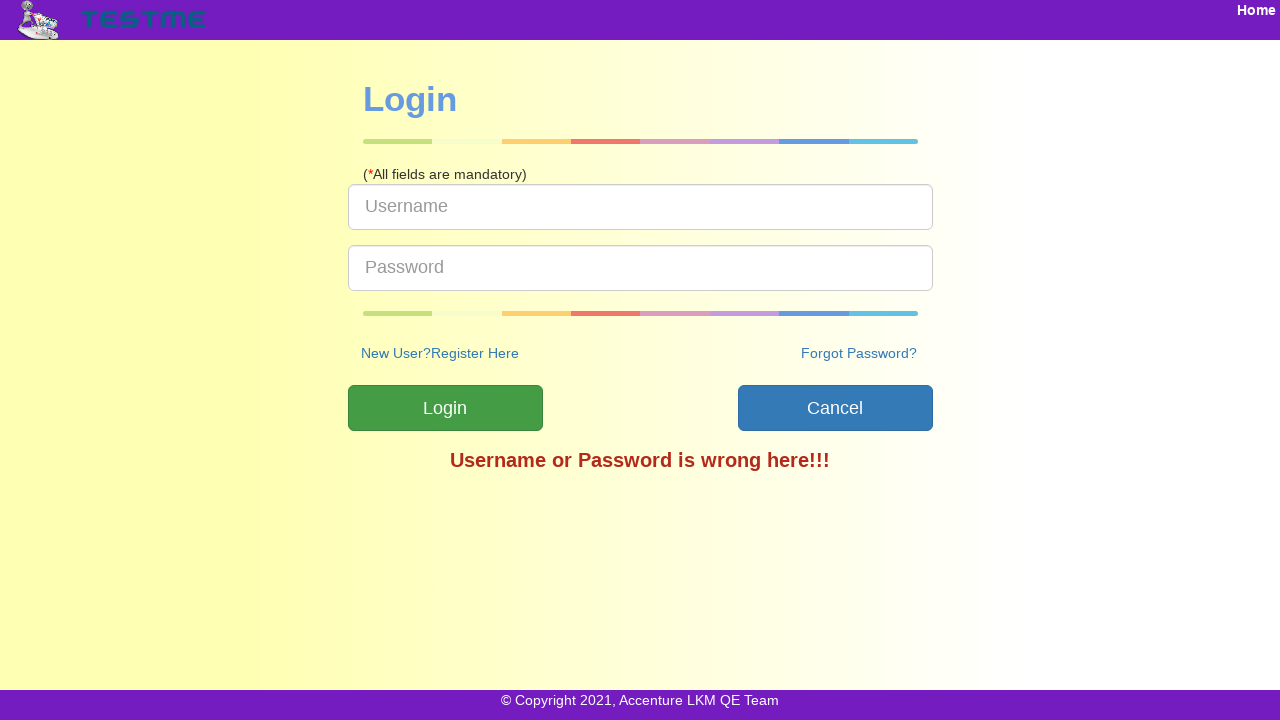

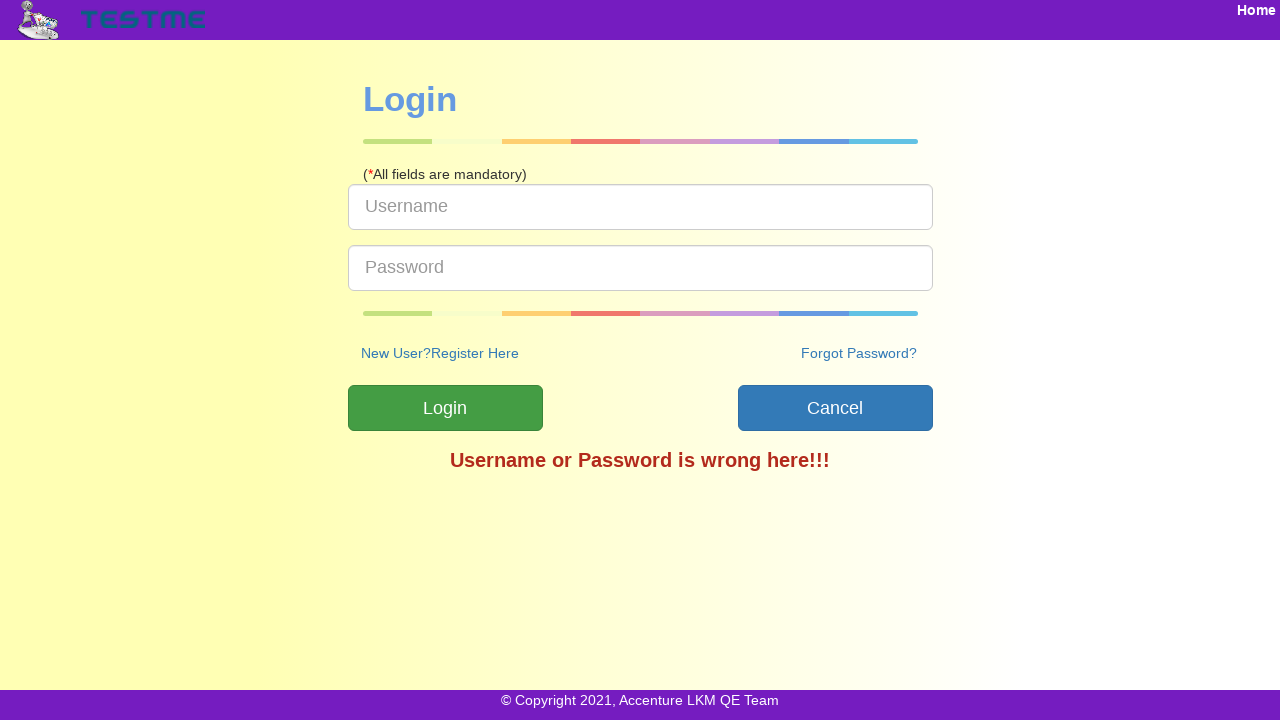